Tests keyboard actions including copy-paste functionality on a text comparison tool by filling text, selecting all, copying, and pasting into another field using keyboard shortcuts.

Starting URL: https://gotranscript.com/text-compare

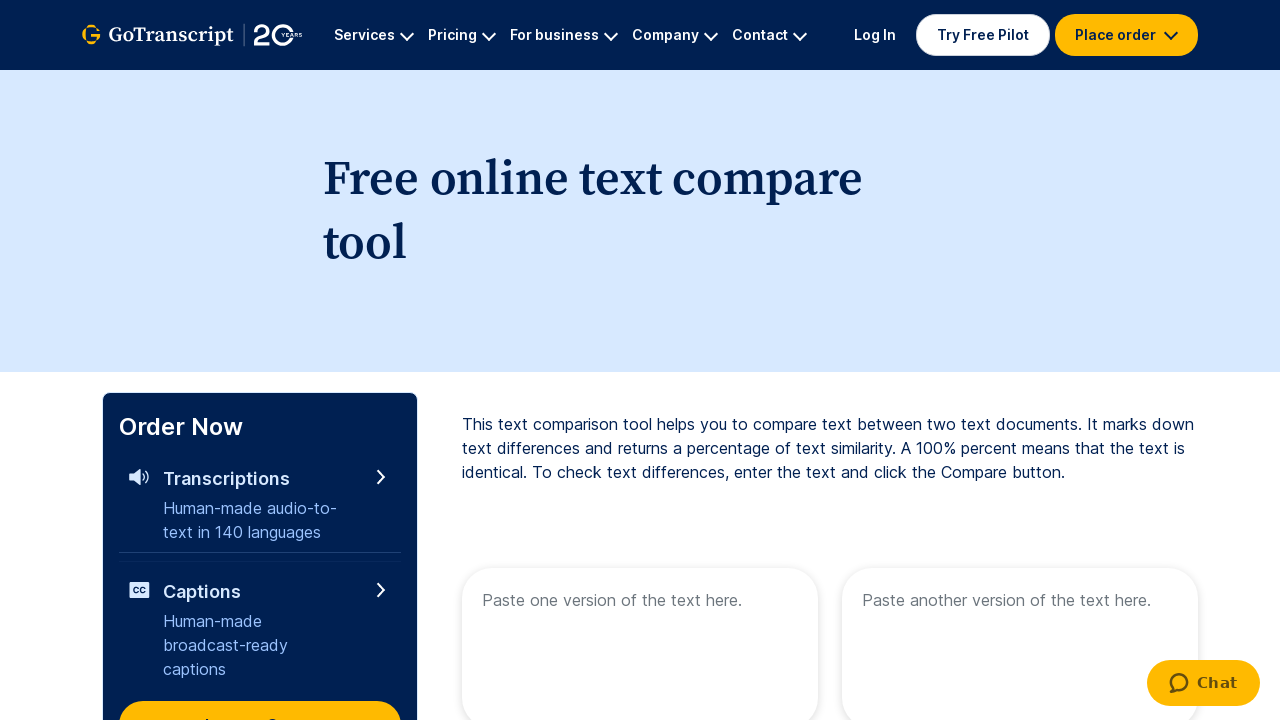

Filled first textarea with 'Welcome to Javascript' on //textarea[@placeholder='Paste one version of the text here.']
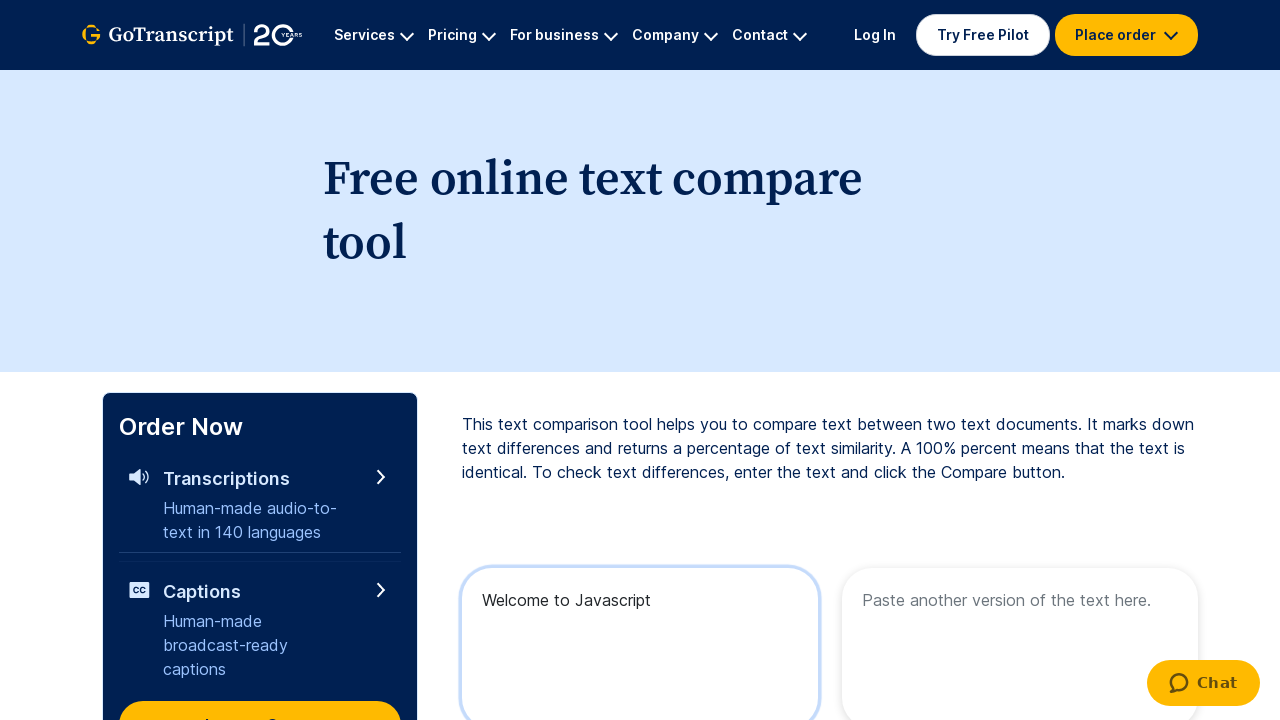

Selected all text using Ctrl+A
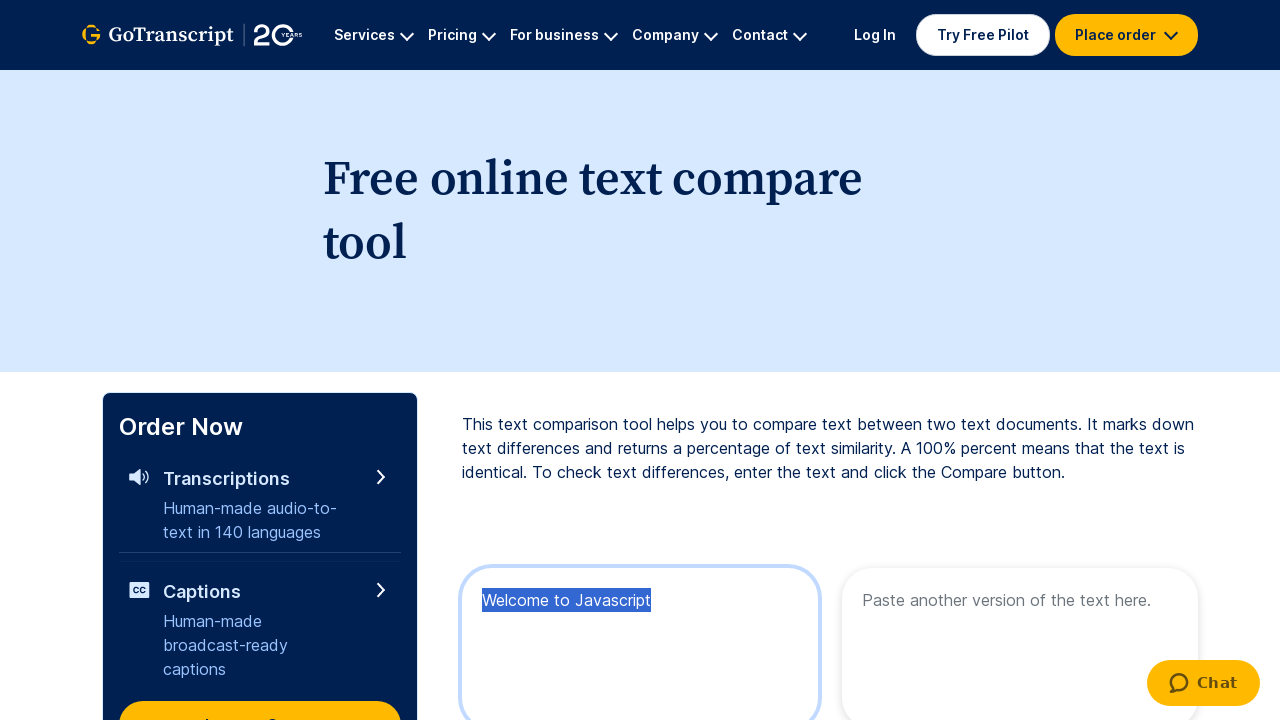

Copied selected text using Ctrl+C
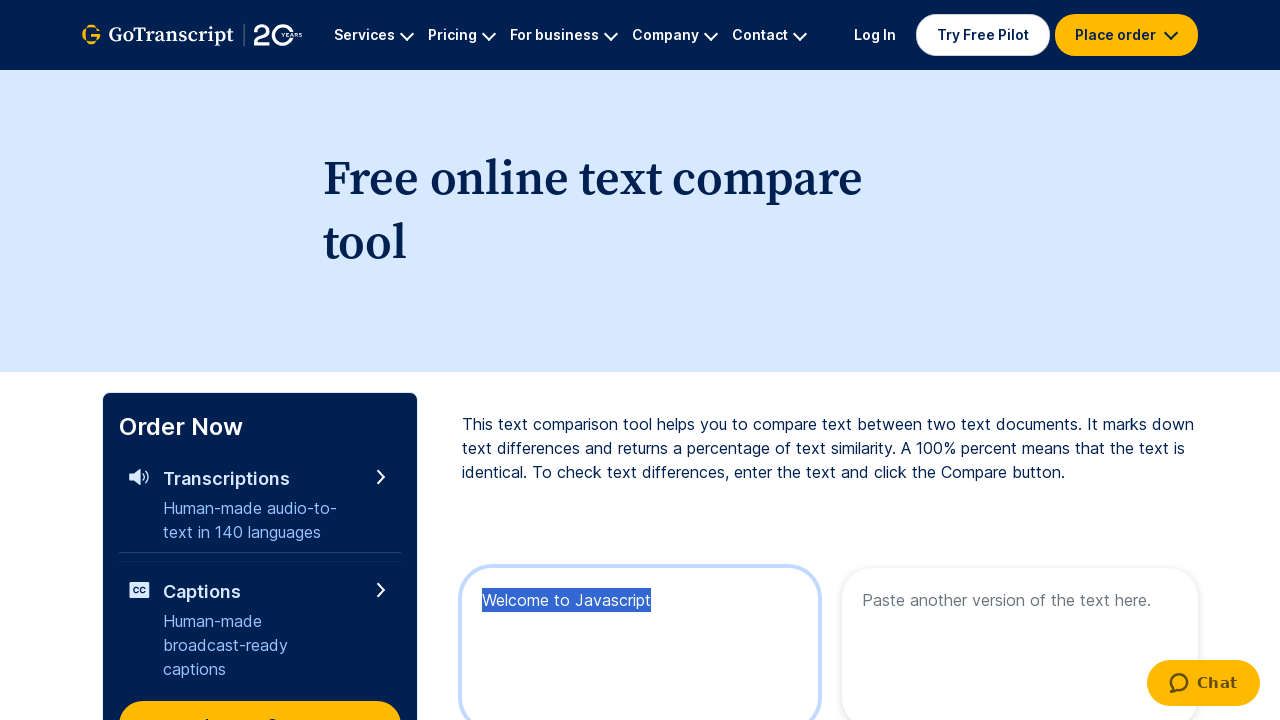

Navigated to next field using Tab
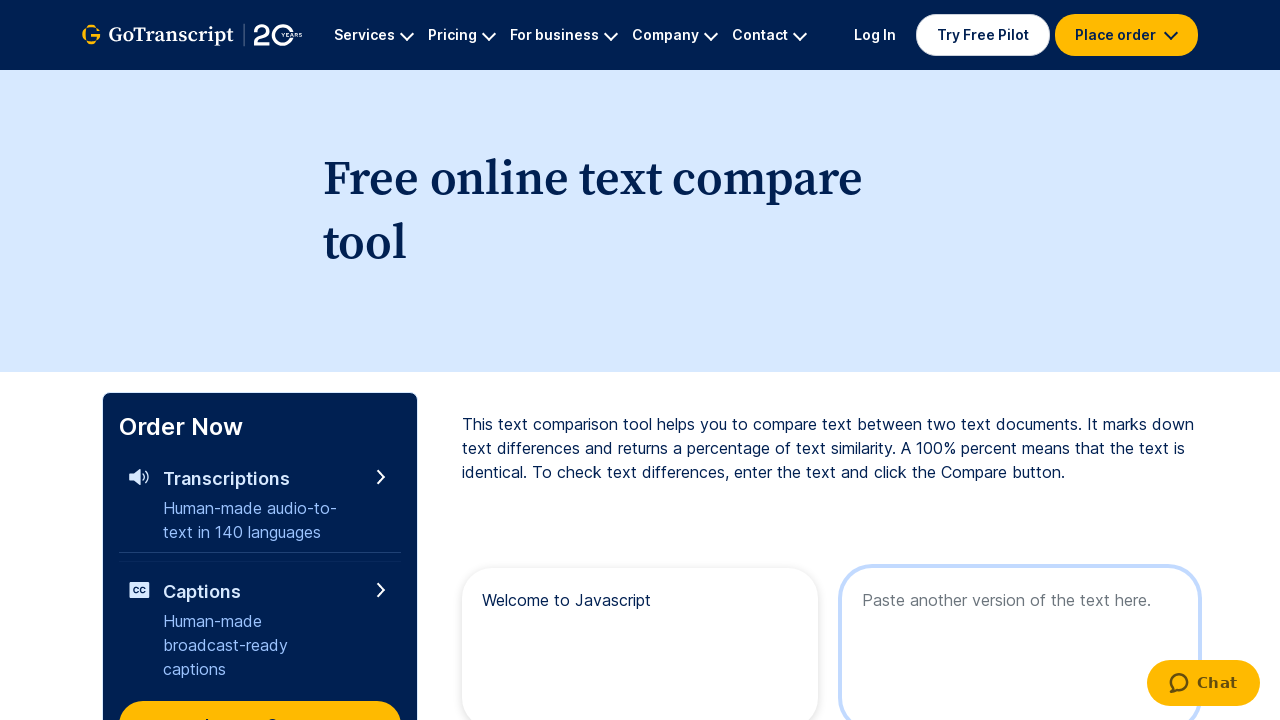

Pasted copied text using Ctrl+V
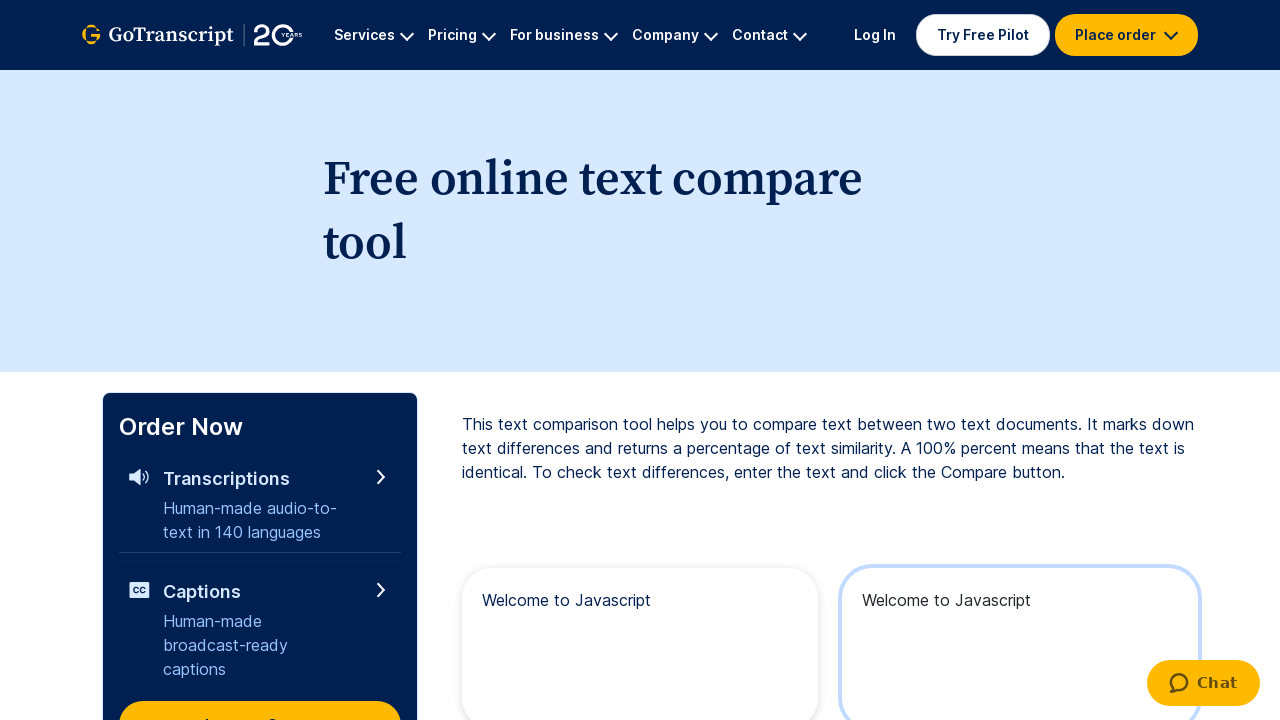

Waited 1 second for action to complete
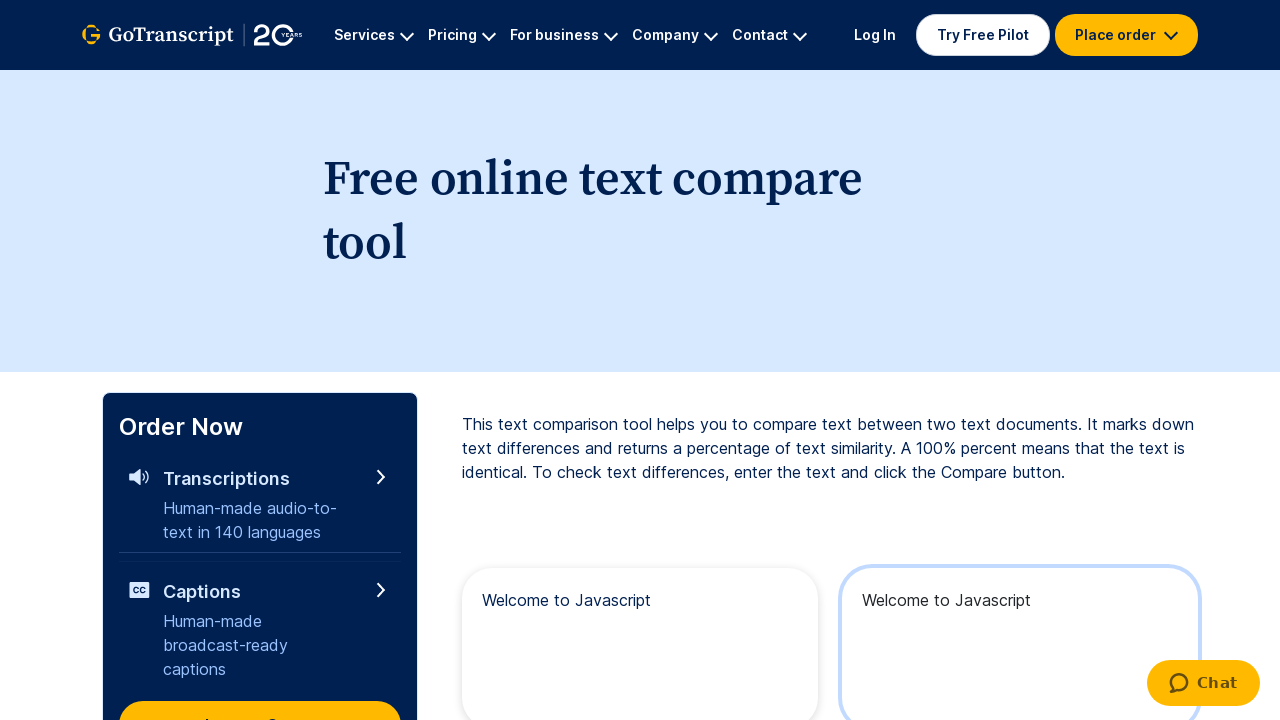

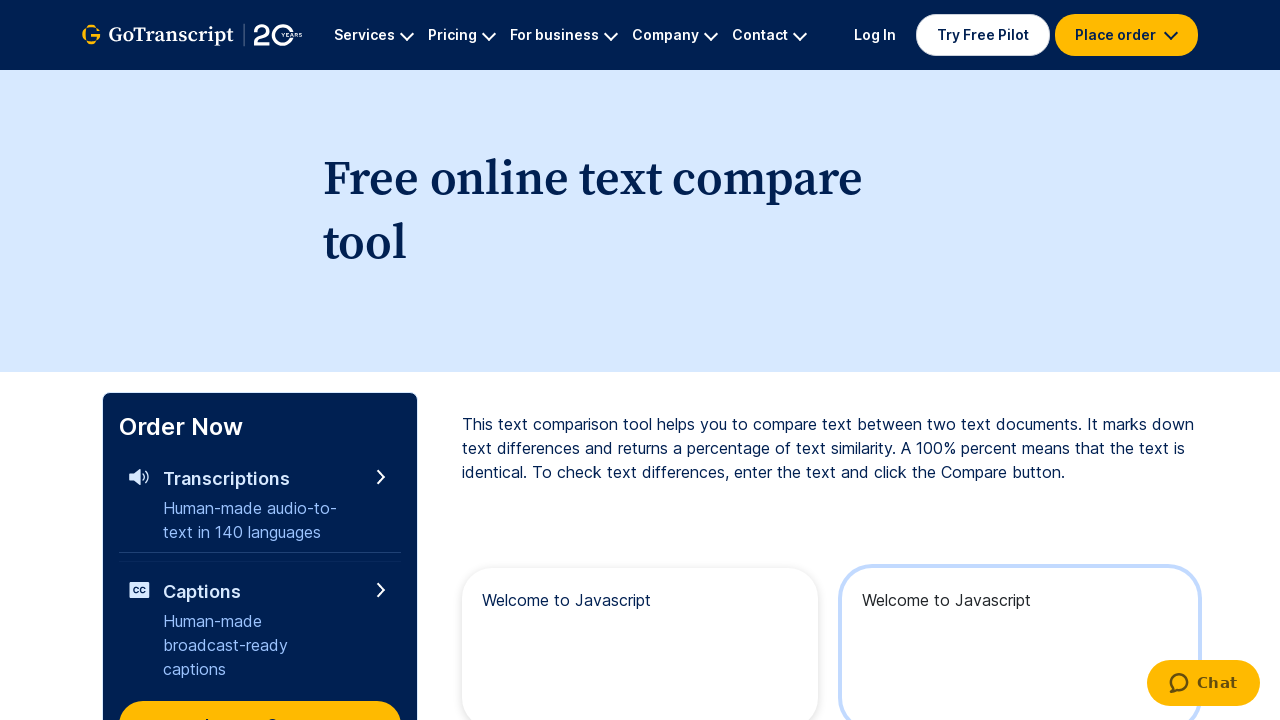